Tests selecting a dropdown option by visible text on a fruits dropdown

Starting URL: https://letcode.in/dropdowns

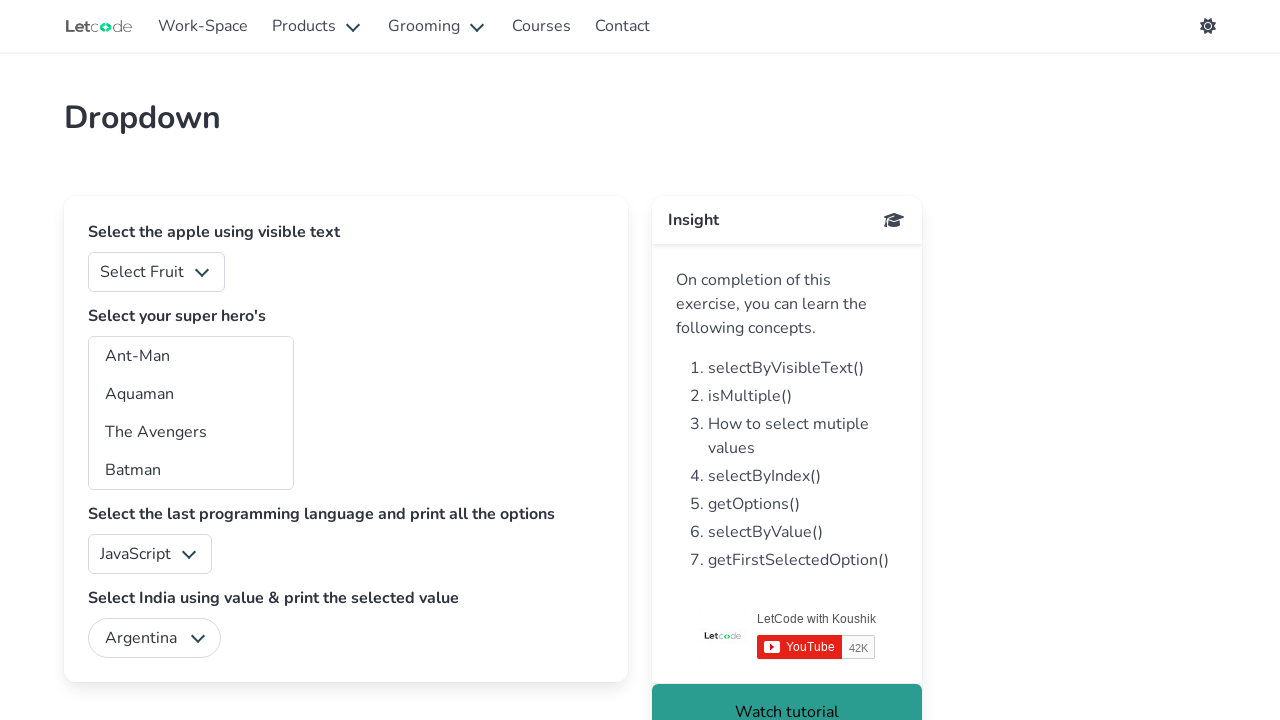

Waited for fruits dropdown to load
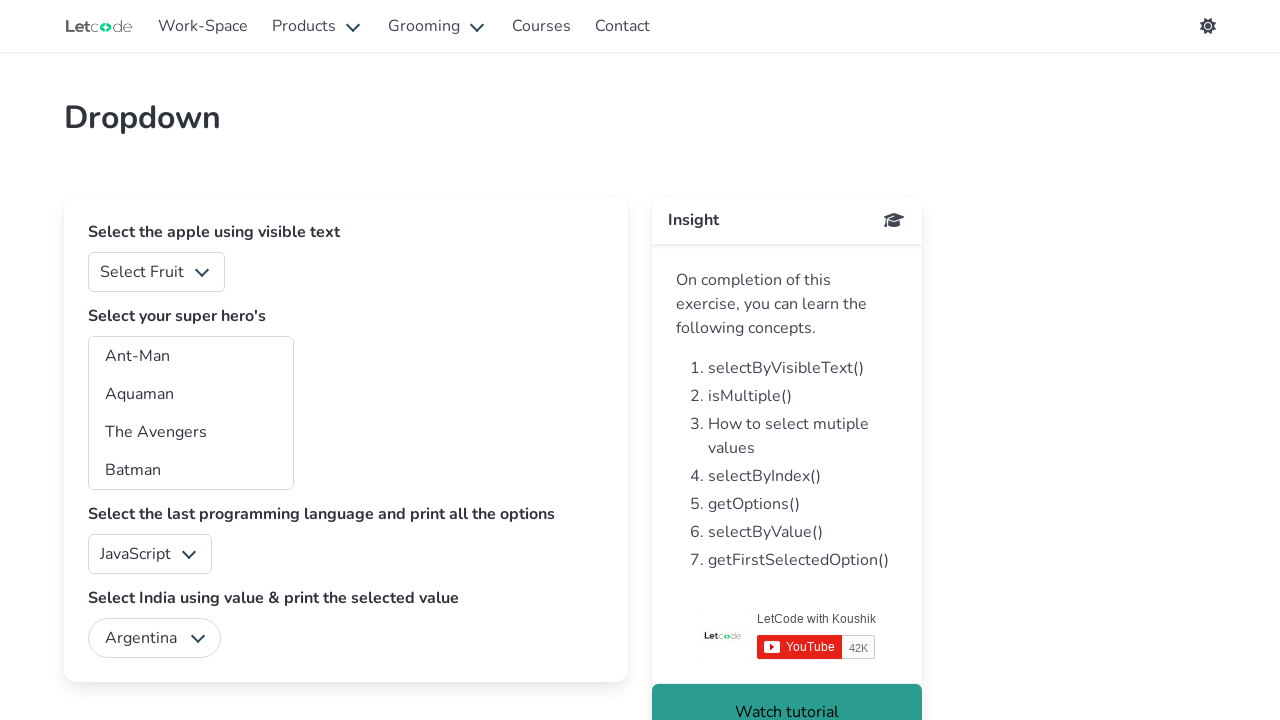

Selected 'Apple' from fruits dropdown by visible text on #fruits
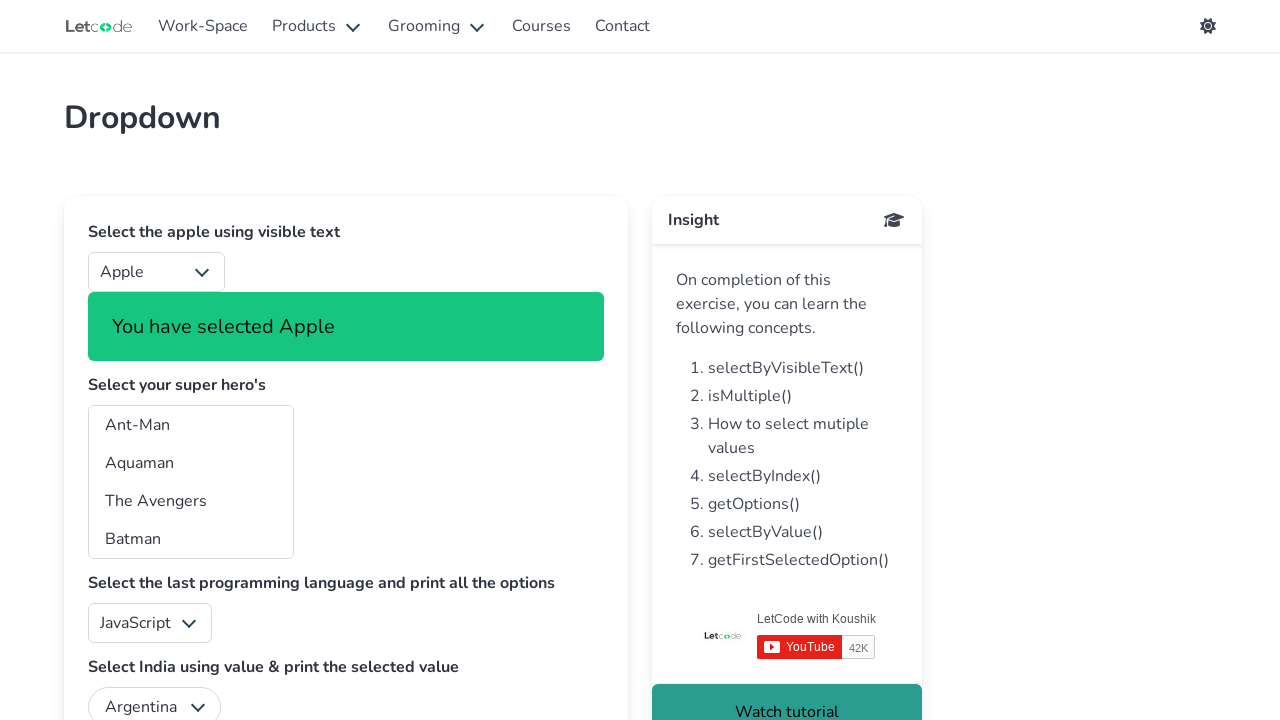

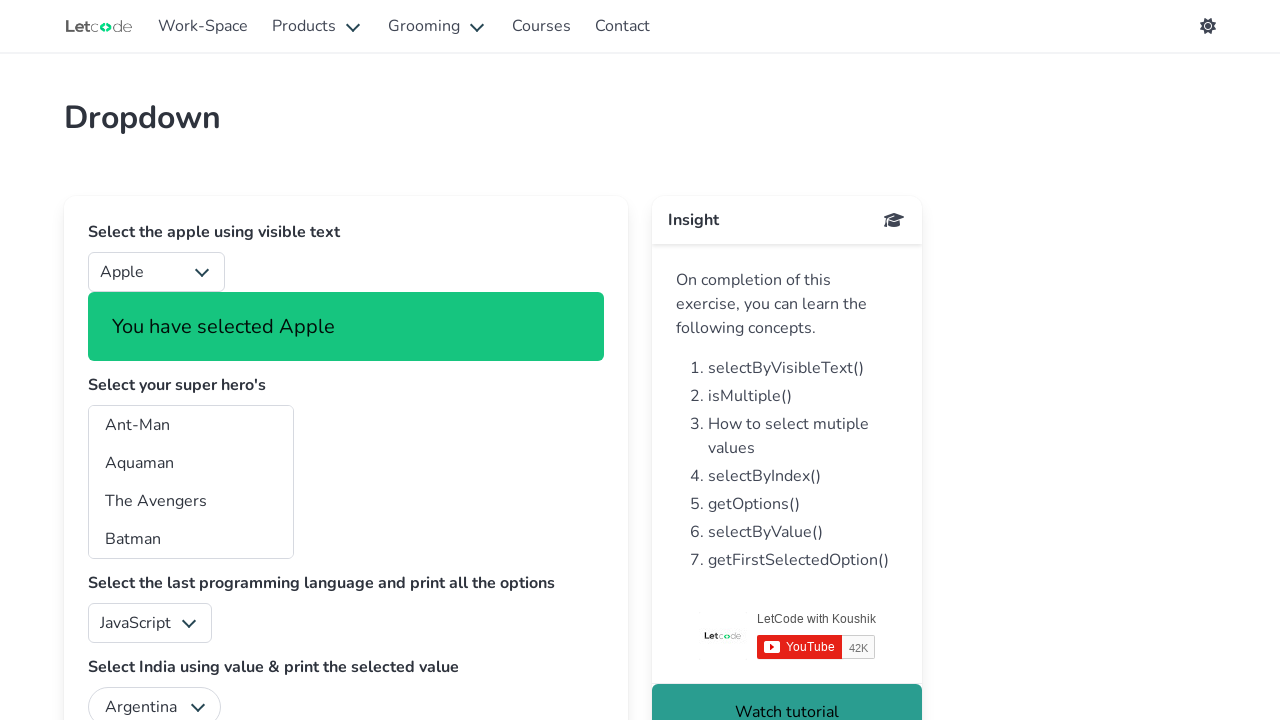